Tests JavaScript alert prompts and drag-and-drop functionality on the-internet.herokuapp.com demo site

Starting URL: https://the-internet.herokuapp.com/

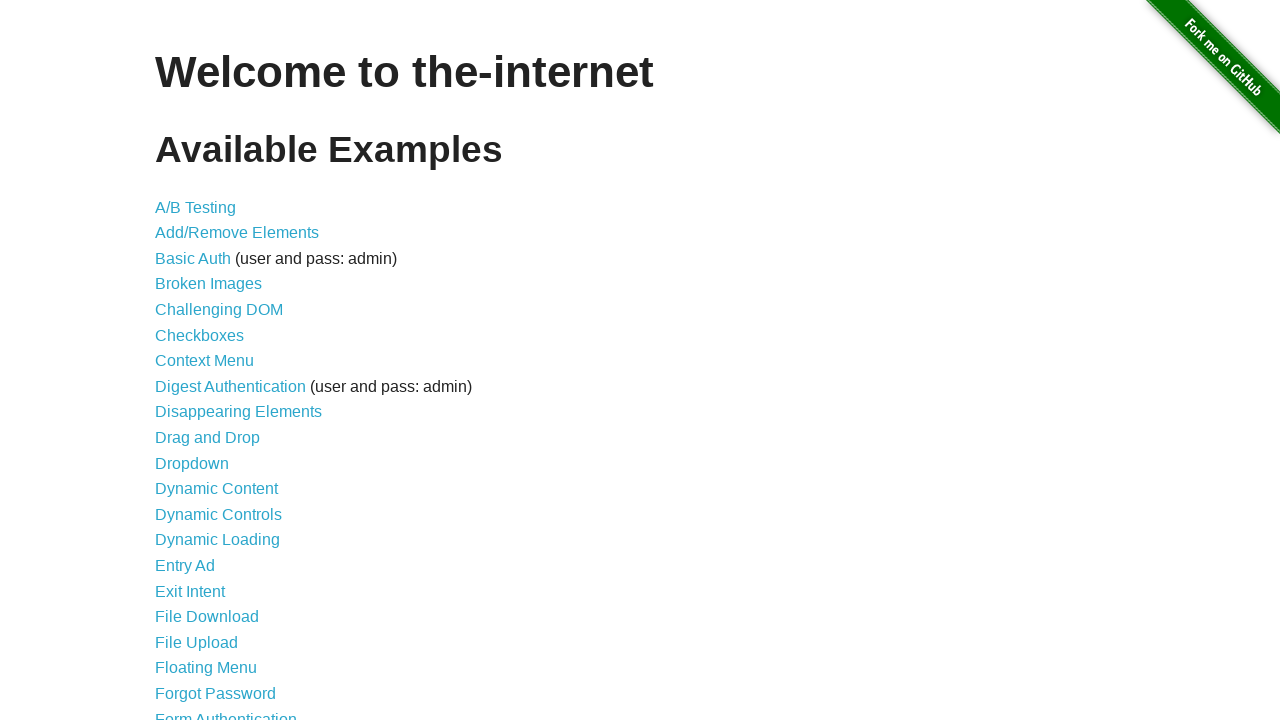

Clicked on JavaScript Alerts link at (214, 361) on xpath=//a[contains(@href, '/javascript_alerts')]
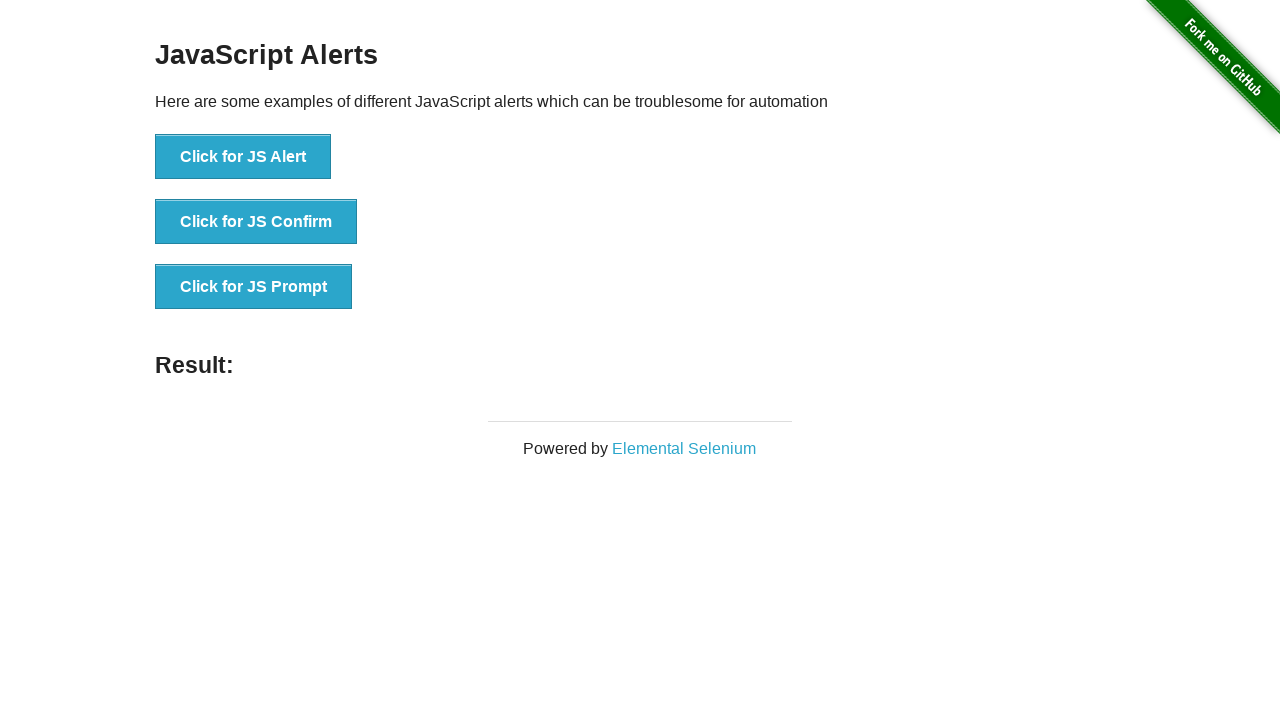

Clicked on JS Prompt button (first time) at (254, 287) on xpath=//button[text()='Click for JS Prompt']
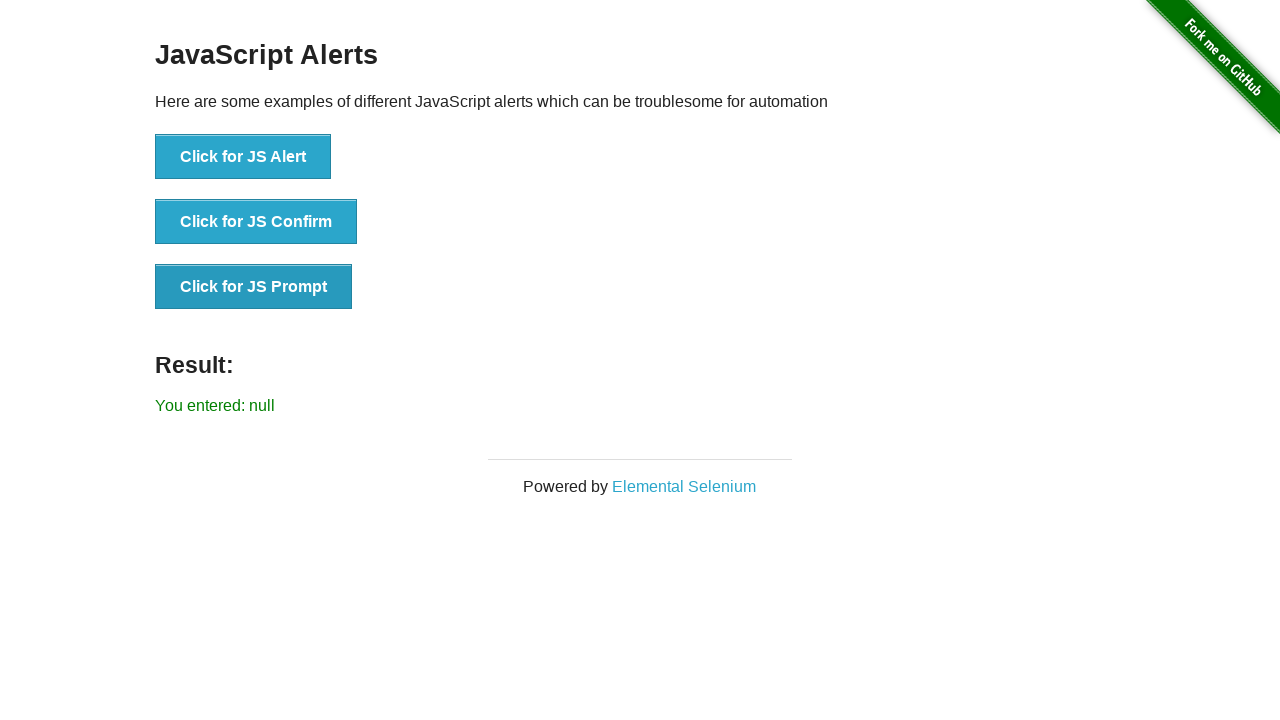

Set up dialog handler and clicked JS Prompt button again, accepted with 'Test' at (254, 287) on xpath=//button[text()='Click for JS Prompt']
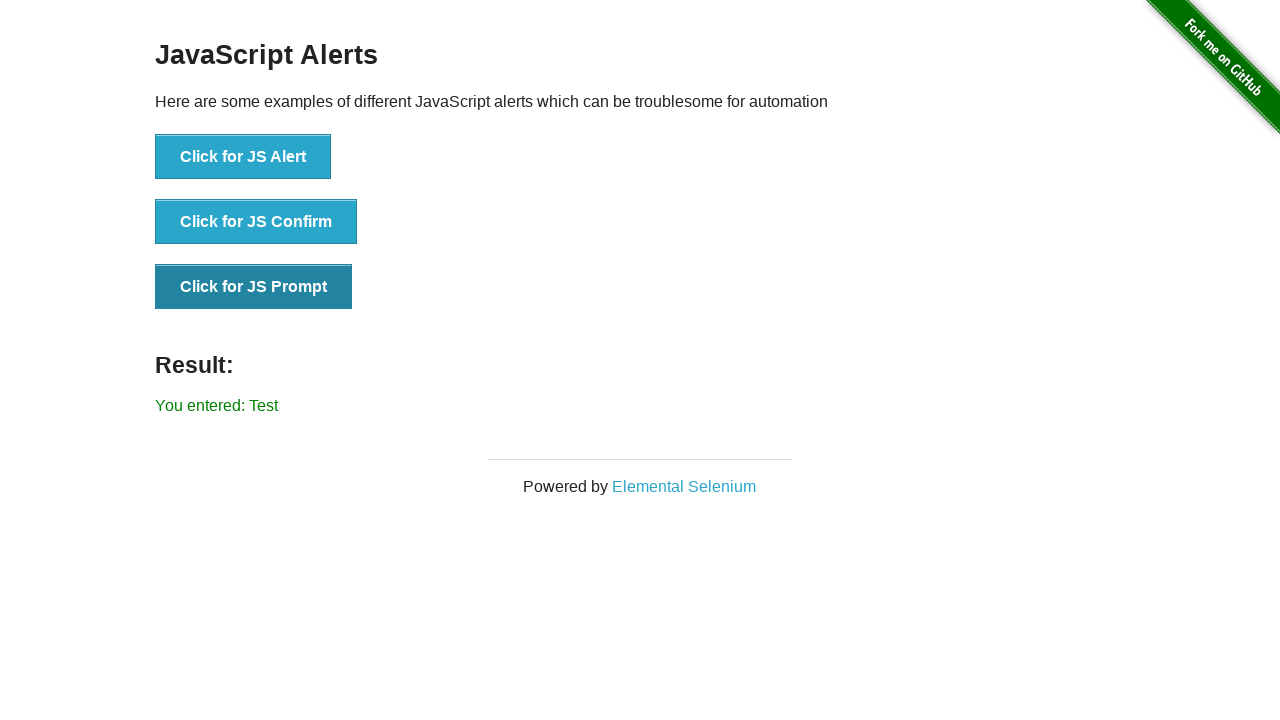

Waited for result element to appear
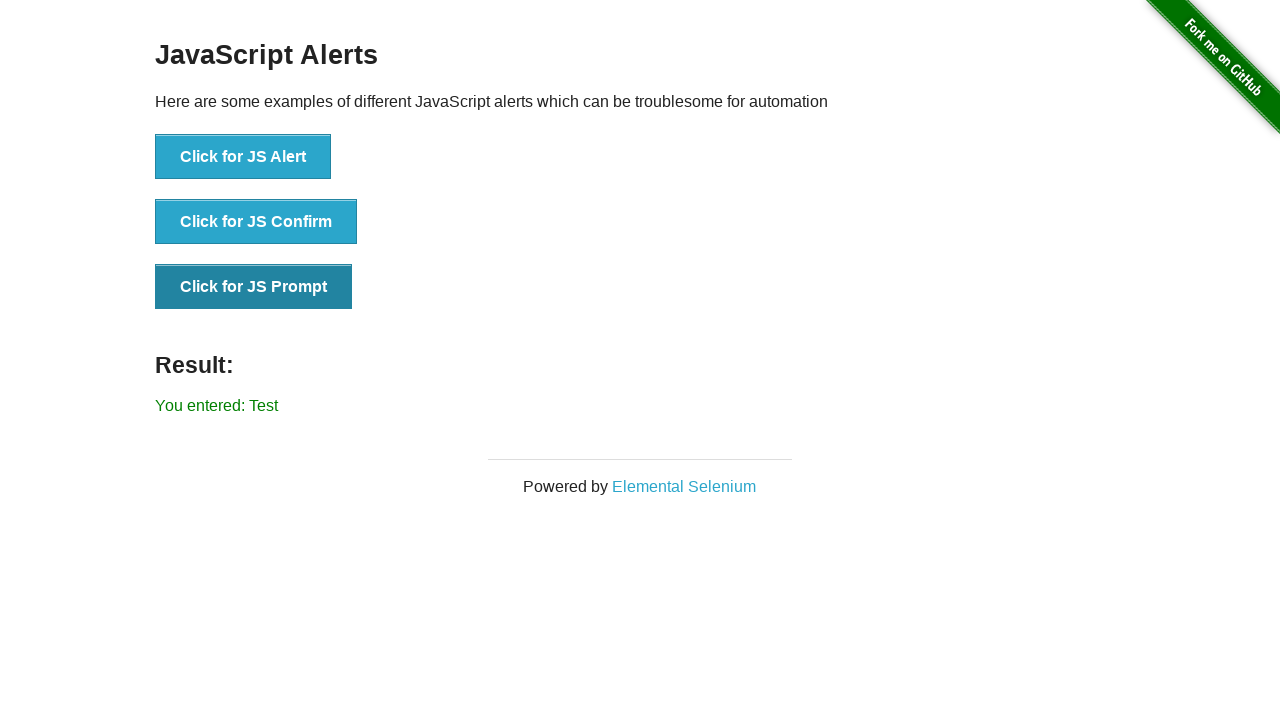

Retrieved result text: You entered: Test
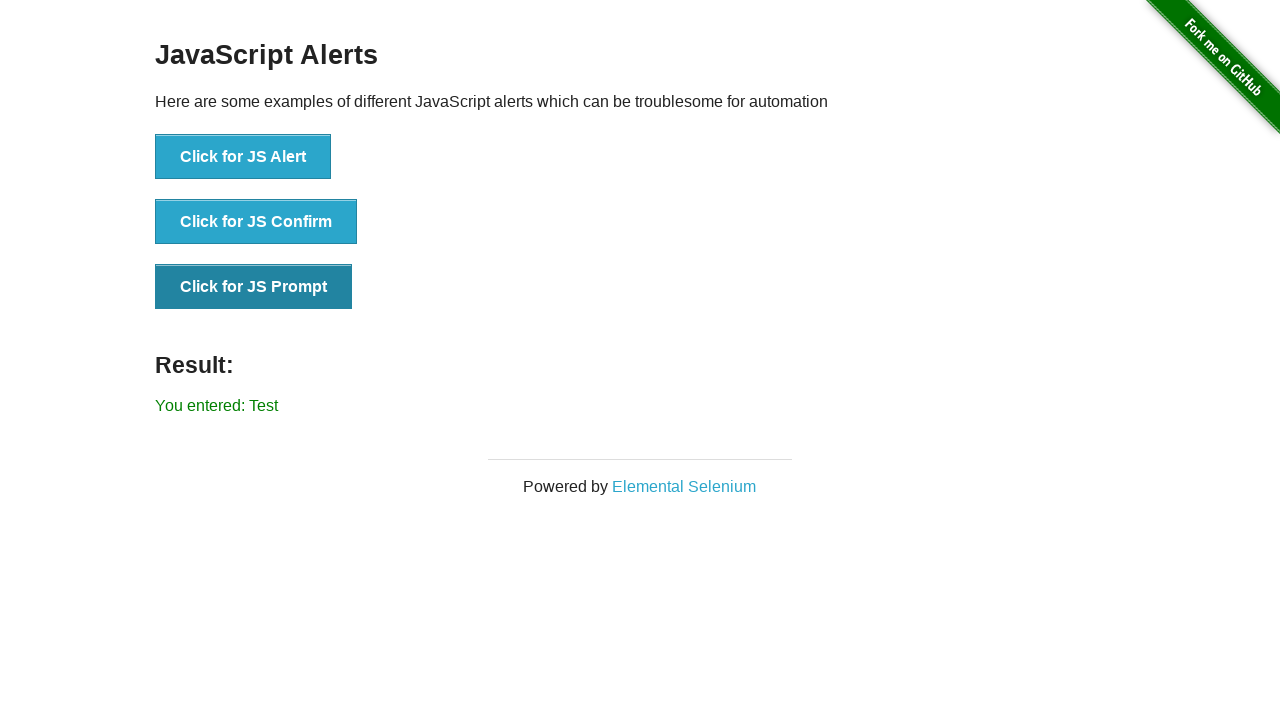

Navigated to drag and drop demo page
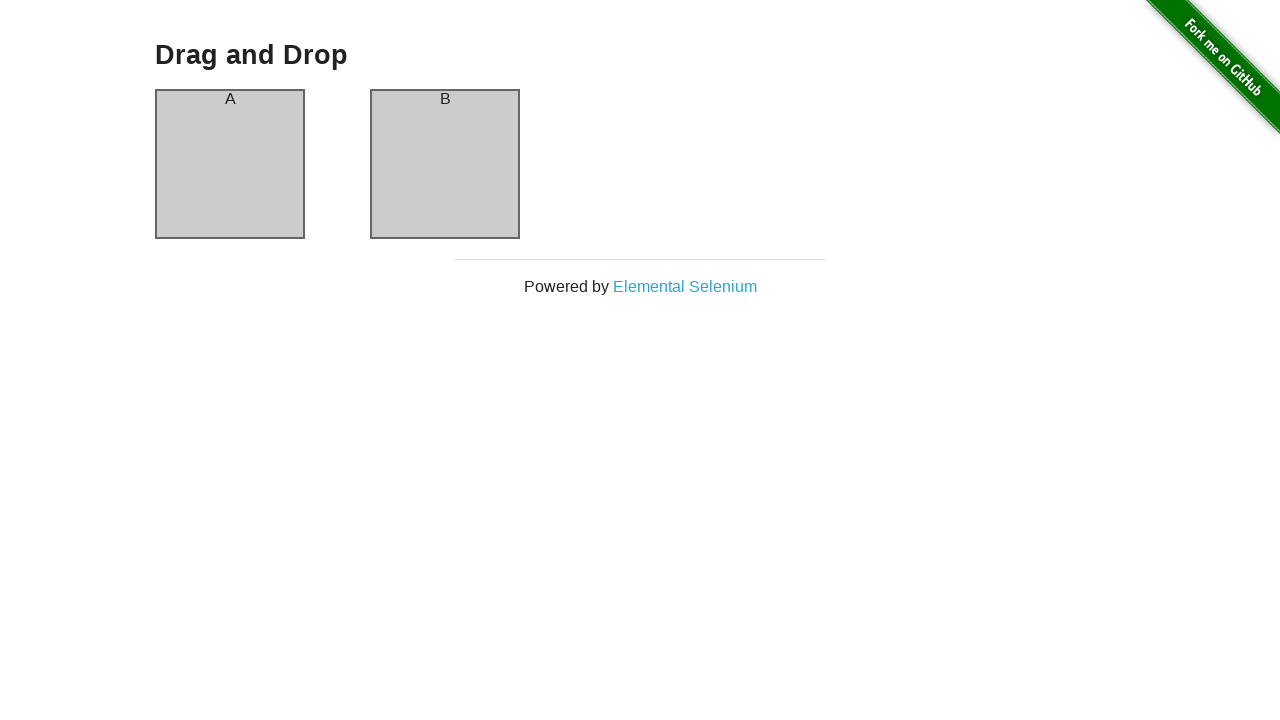

Dragged column A and dropped it on column B at (445, 164)
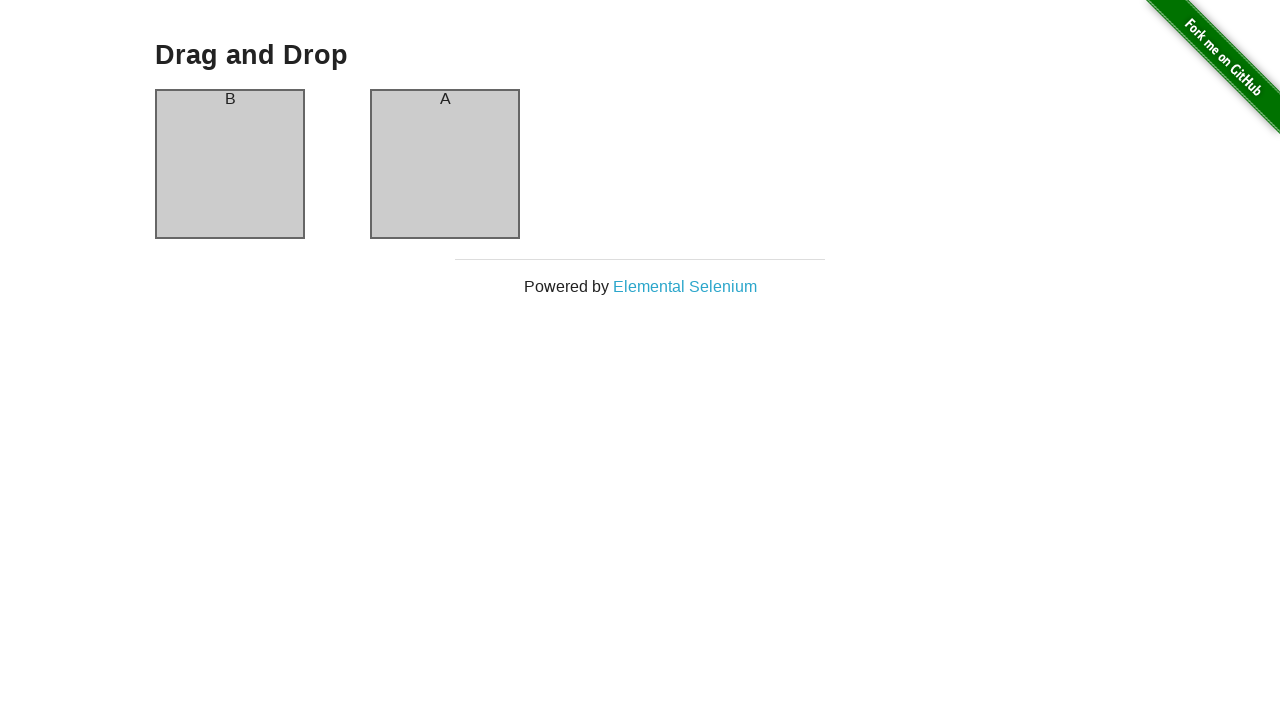

Waited 1 second for drag and drop animation to complete
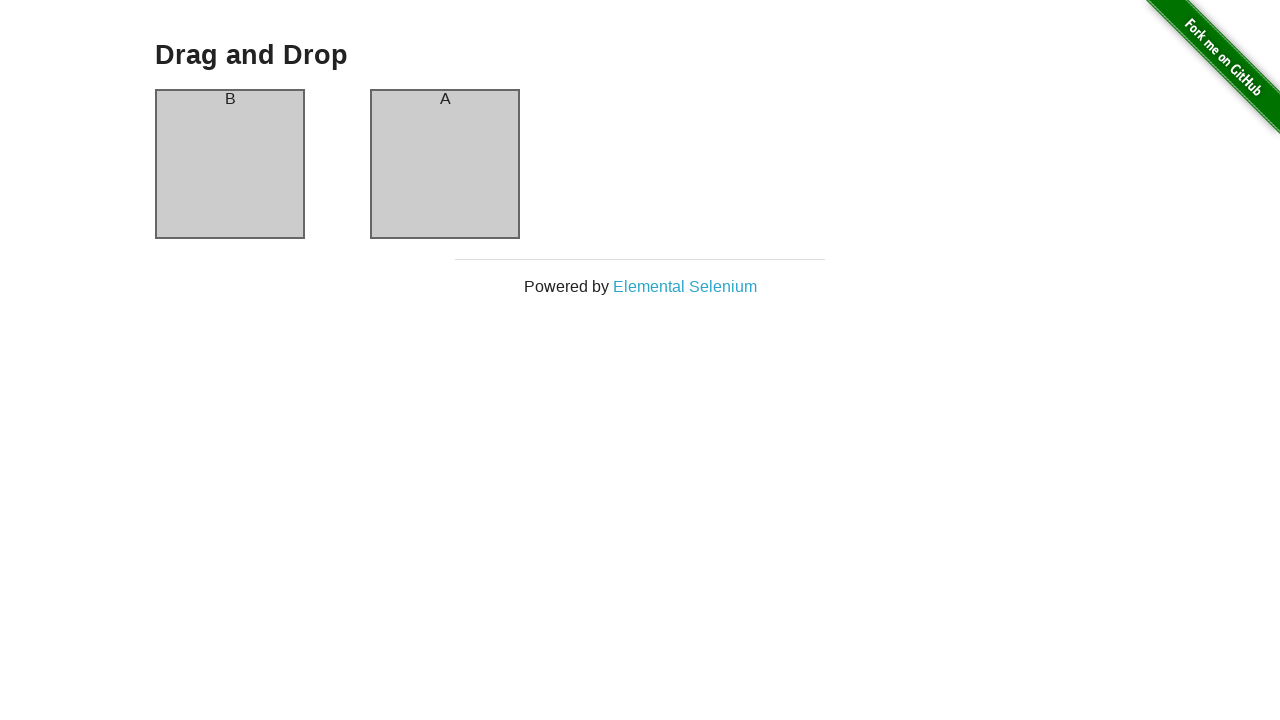

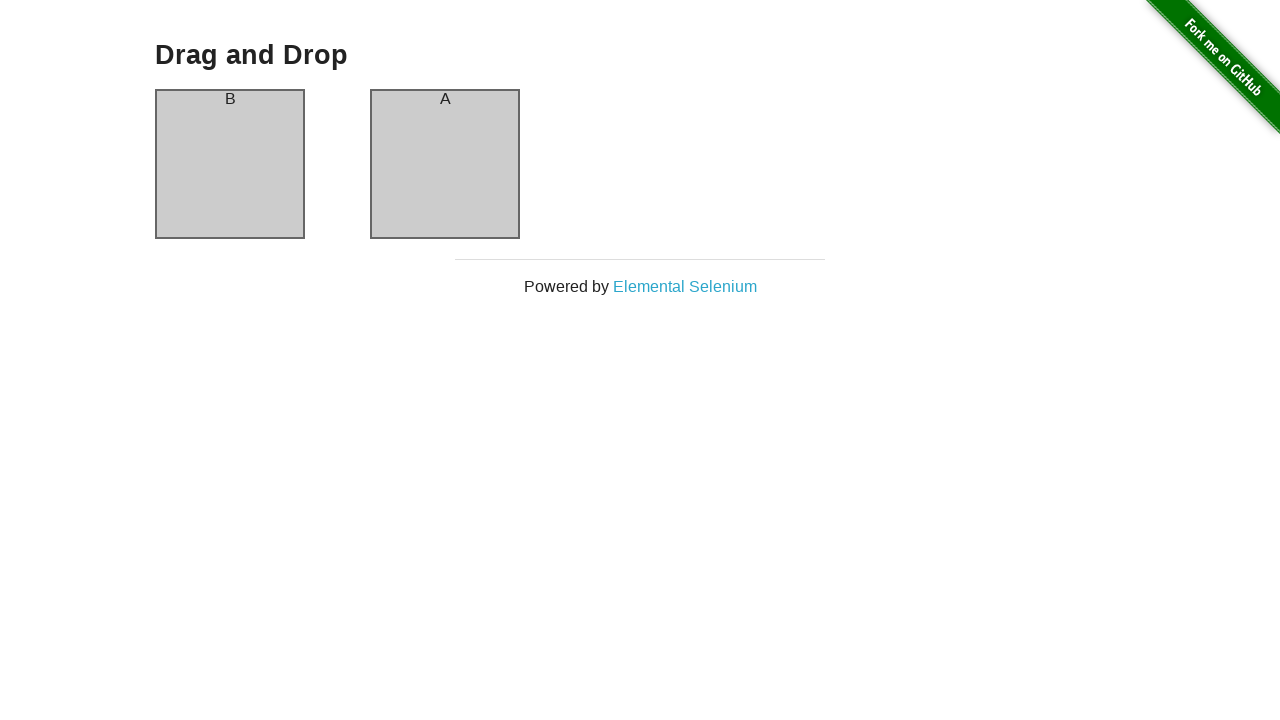